Tests adding todo items by creating two todos and verifying they appear in the list

Starting URL: https://demo.playwright.dev/todomvc

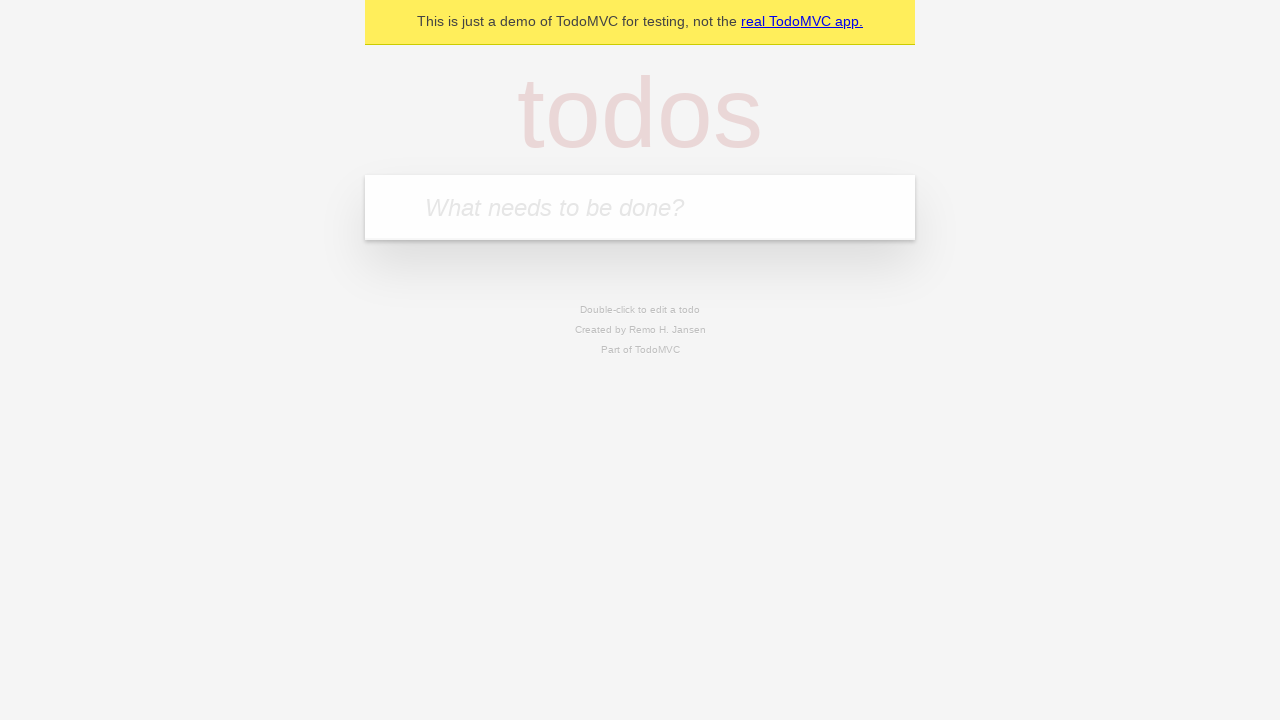

Located the todo input field
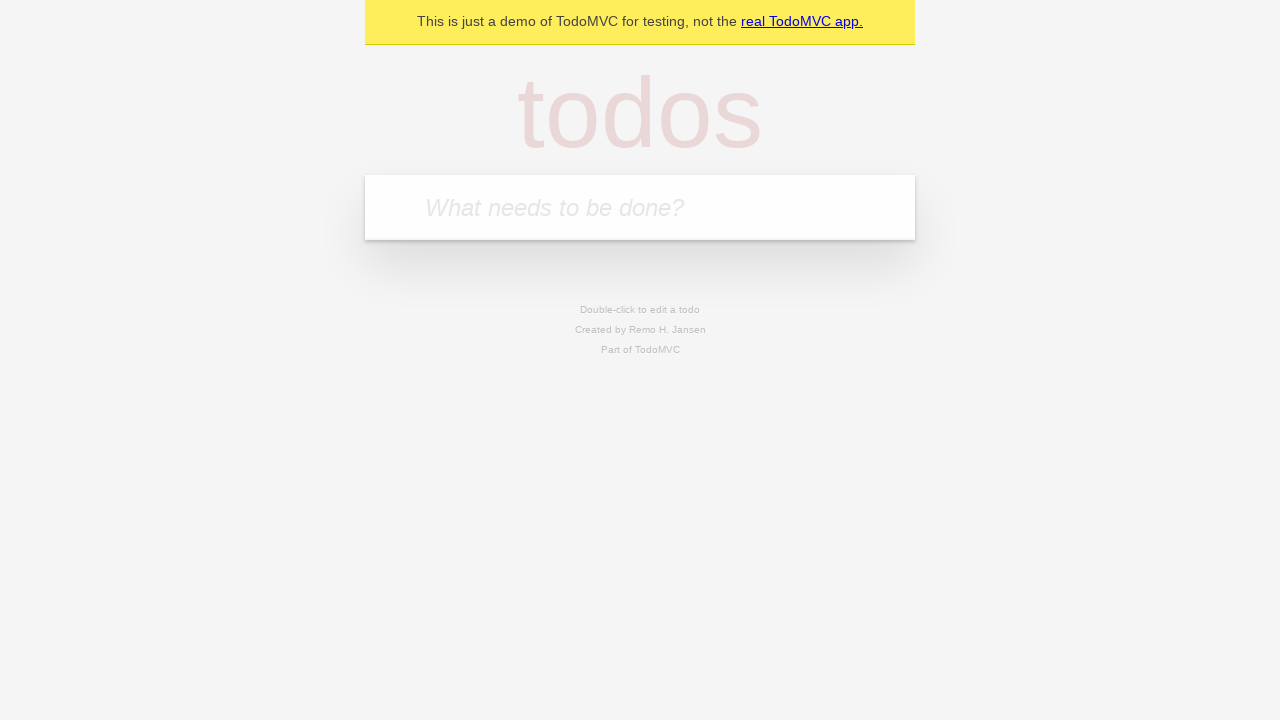

Filled first todo with 'buy some cheese' on internal:attr=[placeholder="What needs to be done?"i]
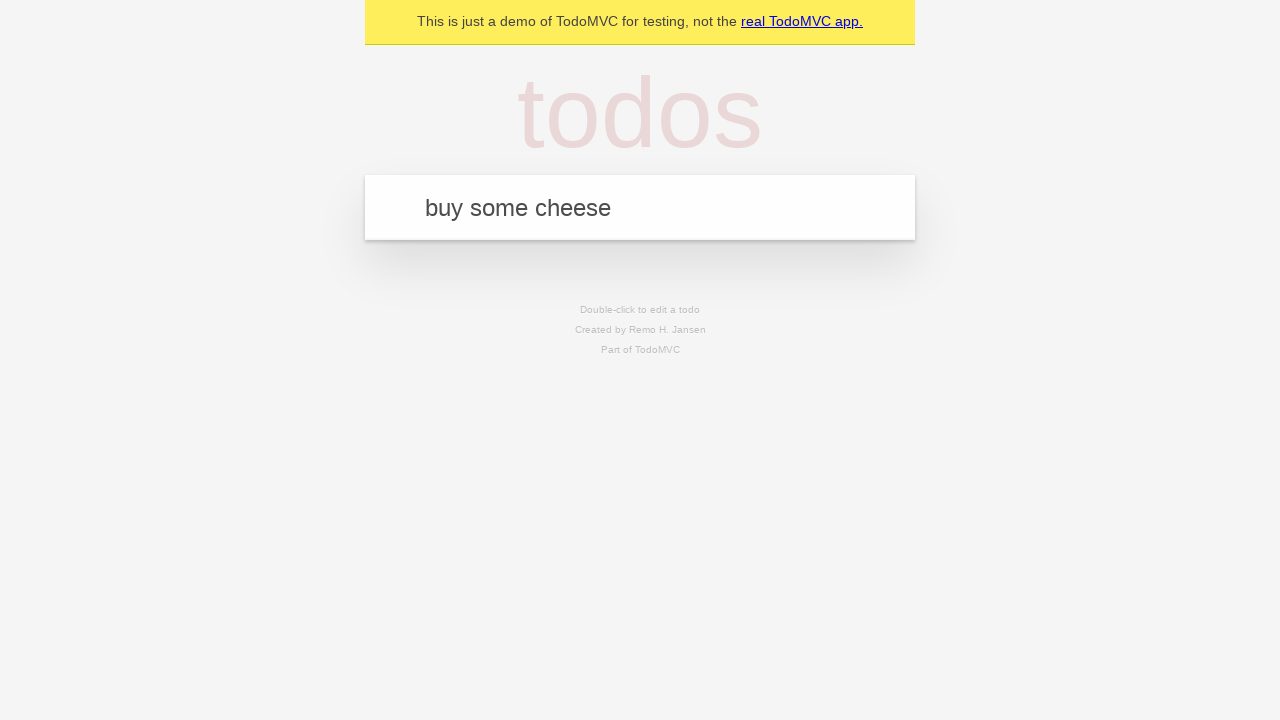

Pressed Enter to create first todo on internal:attr=[placeholder="What needs to be done?"i]
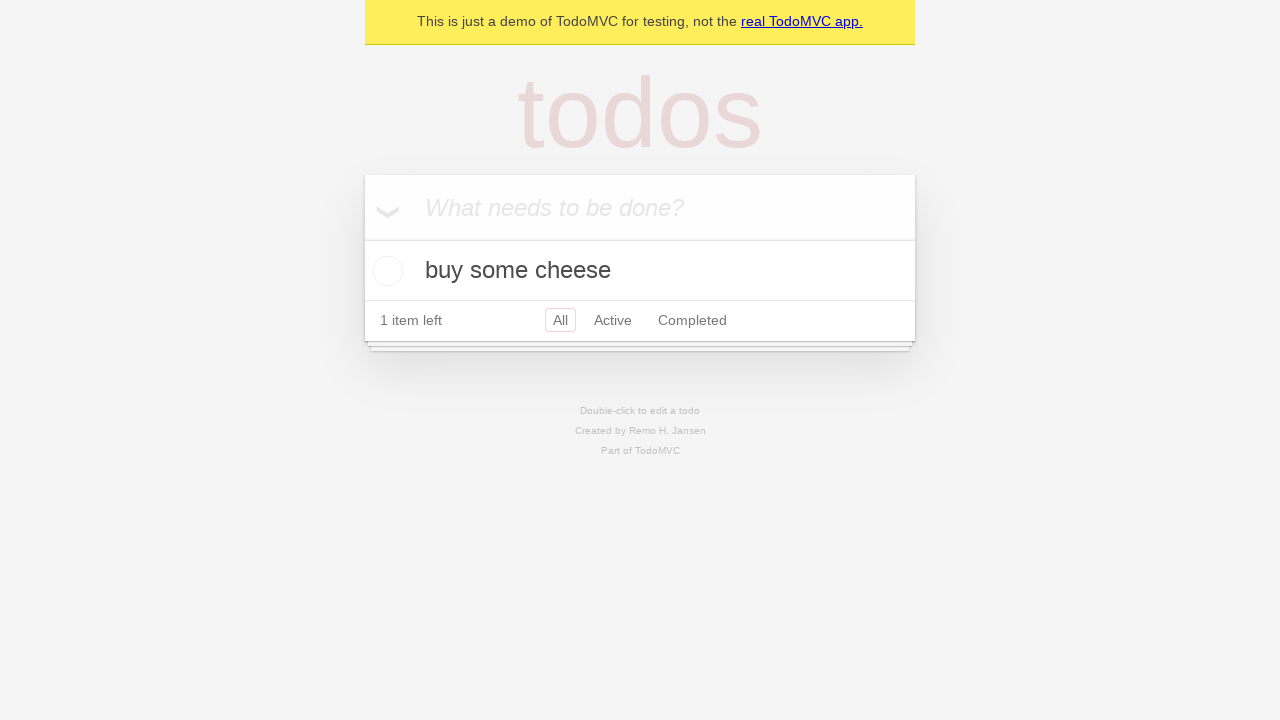

First todo item appeared in the list
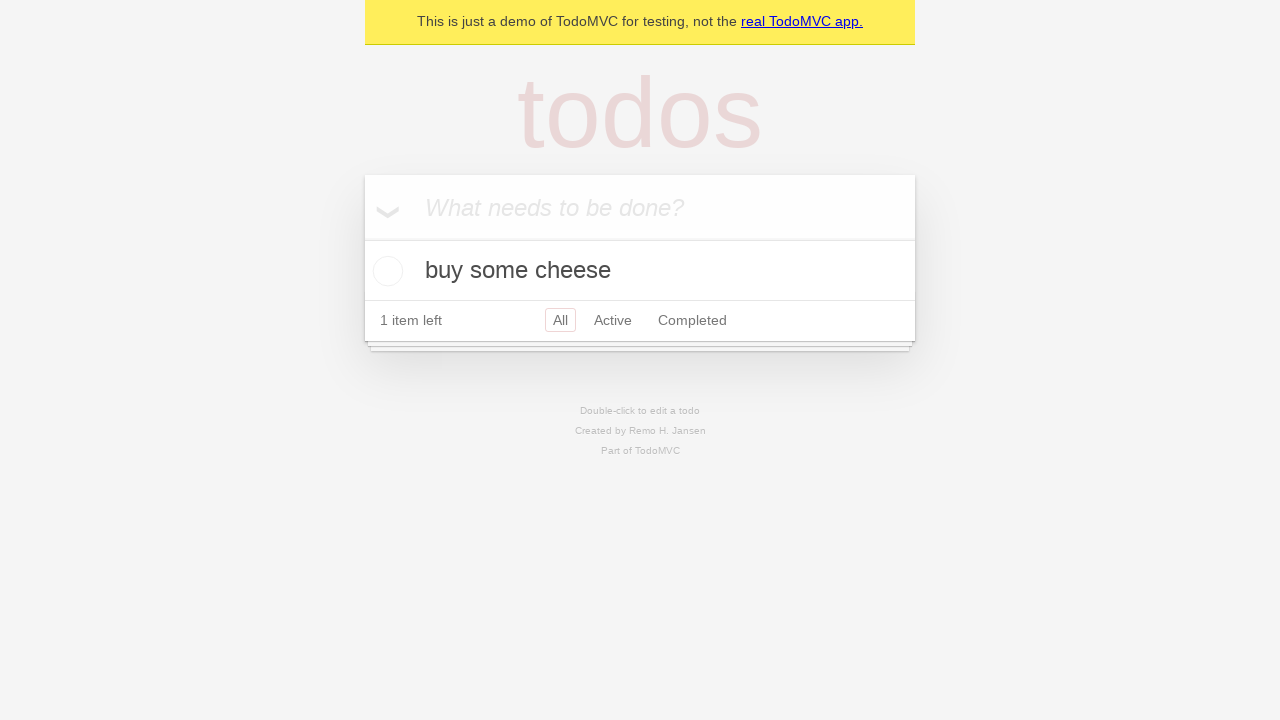

Filled second todo with 'feed the cat' on internal:attr=[placeholder="What needs to be done?"i]
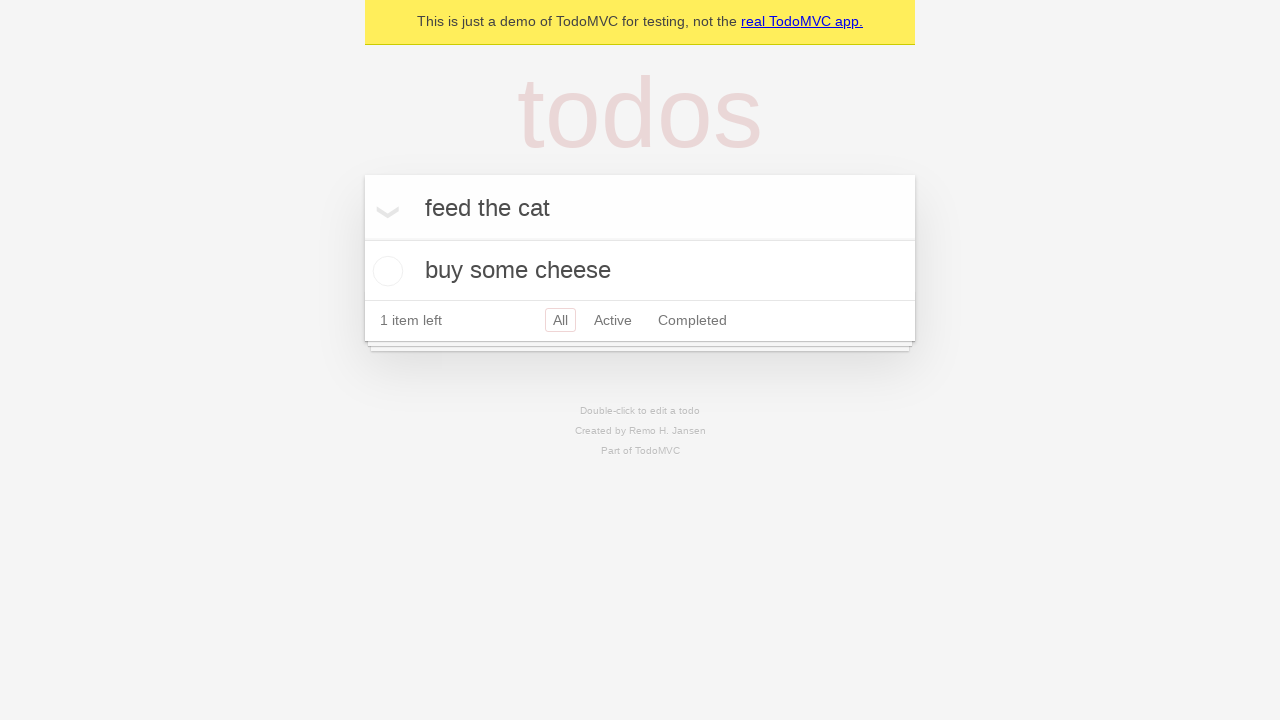

Pressed Enter to create second todo on internal:attr=[placeholder="What needs to be done?"i]
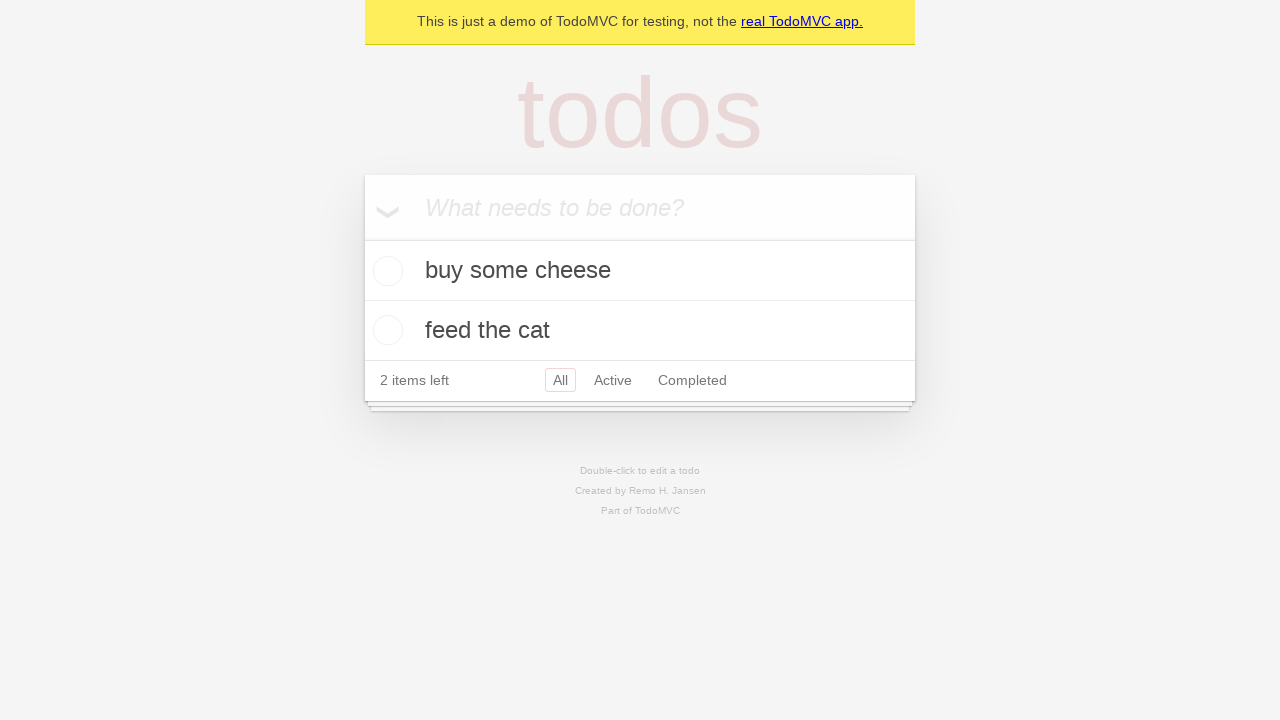

Second todo item appeared in the list
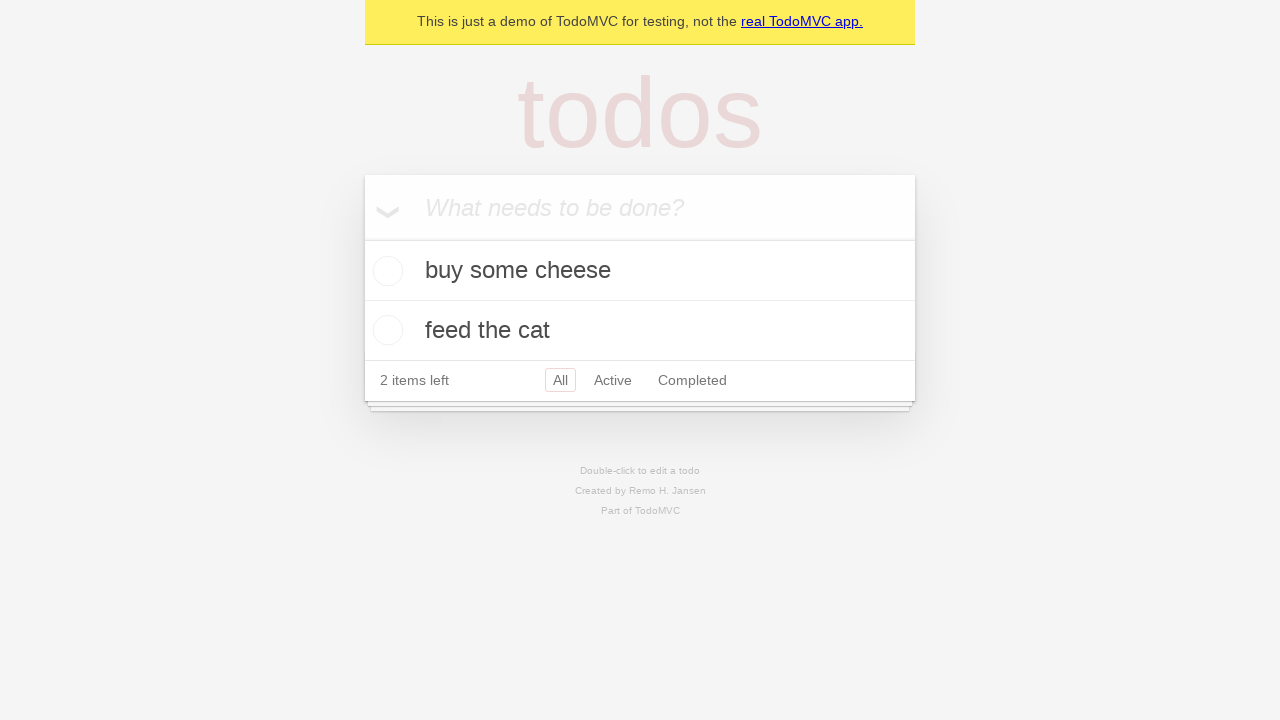

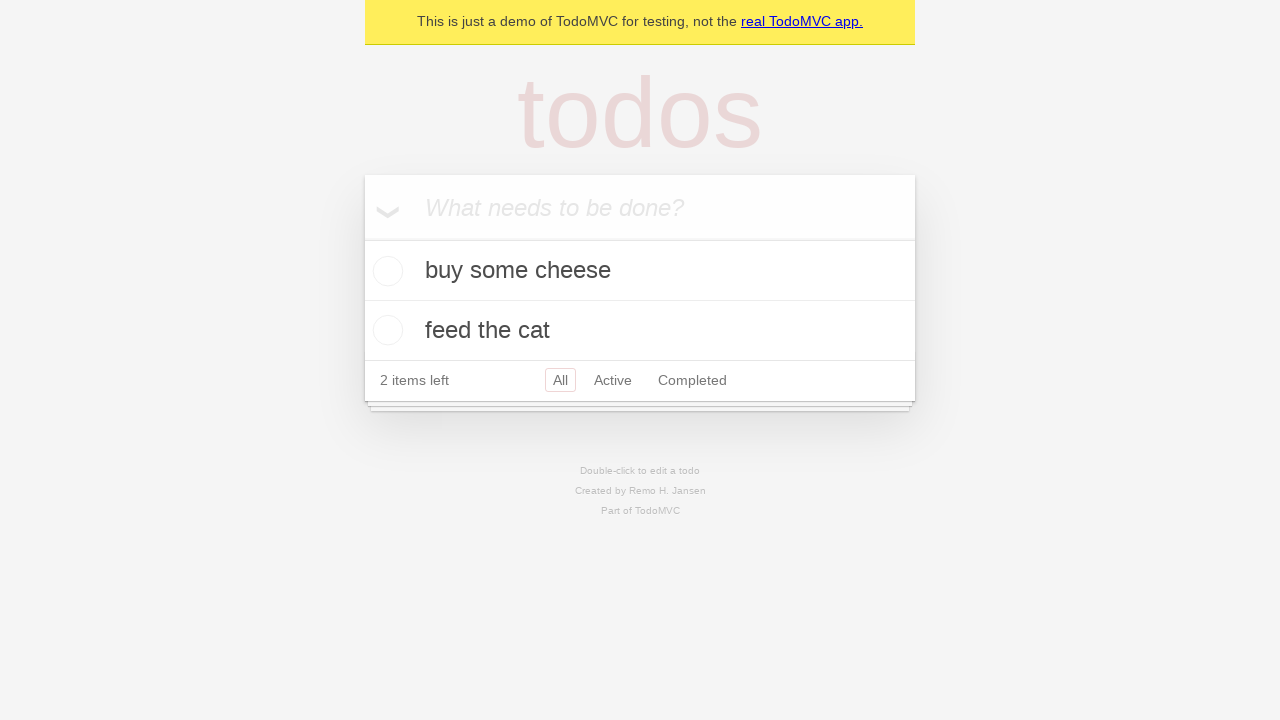